Navigates to Drag and Drop page and drags box A to box B's position, verifying the swap occurred

Starting URL: https://the-internet.herokuapp.com/

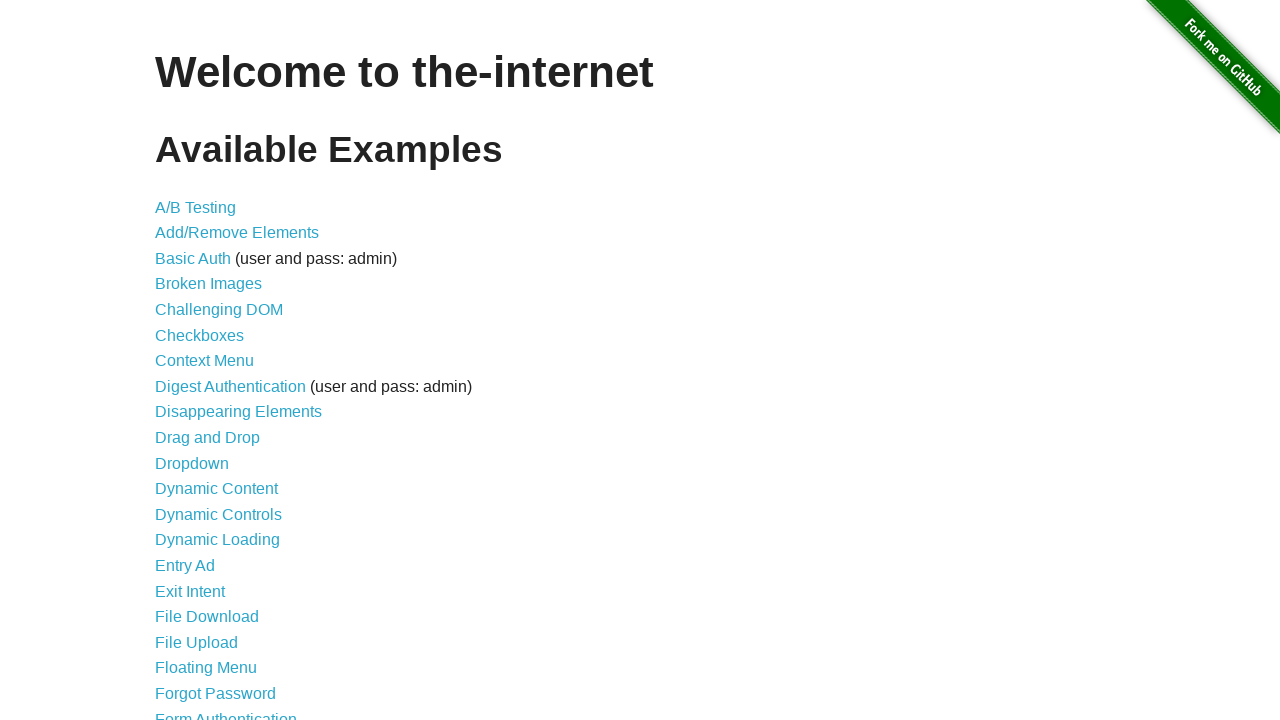

Navigated to the-internet.herokuapp.com home page
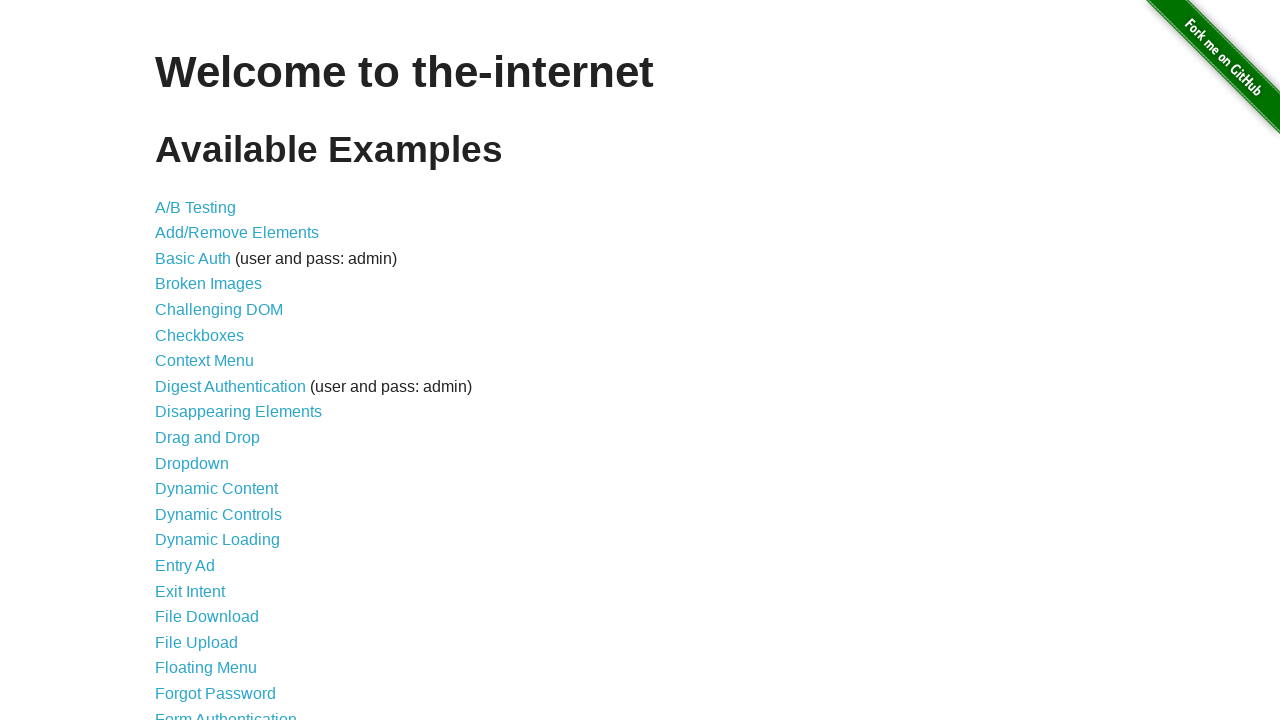

Clicked on Drag and Drop link at (208, 438) on internal:role=link[name="Drag and Drop"i]
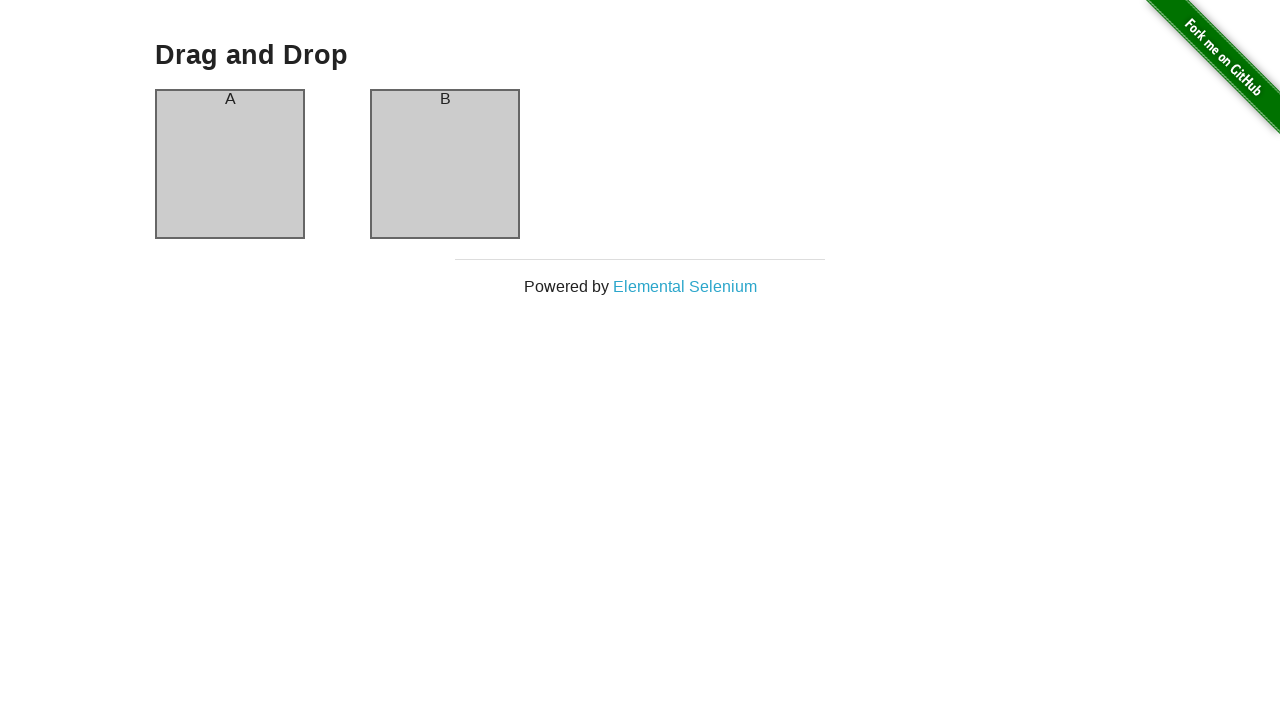

Dragged box A to box B's position at (445, 164)
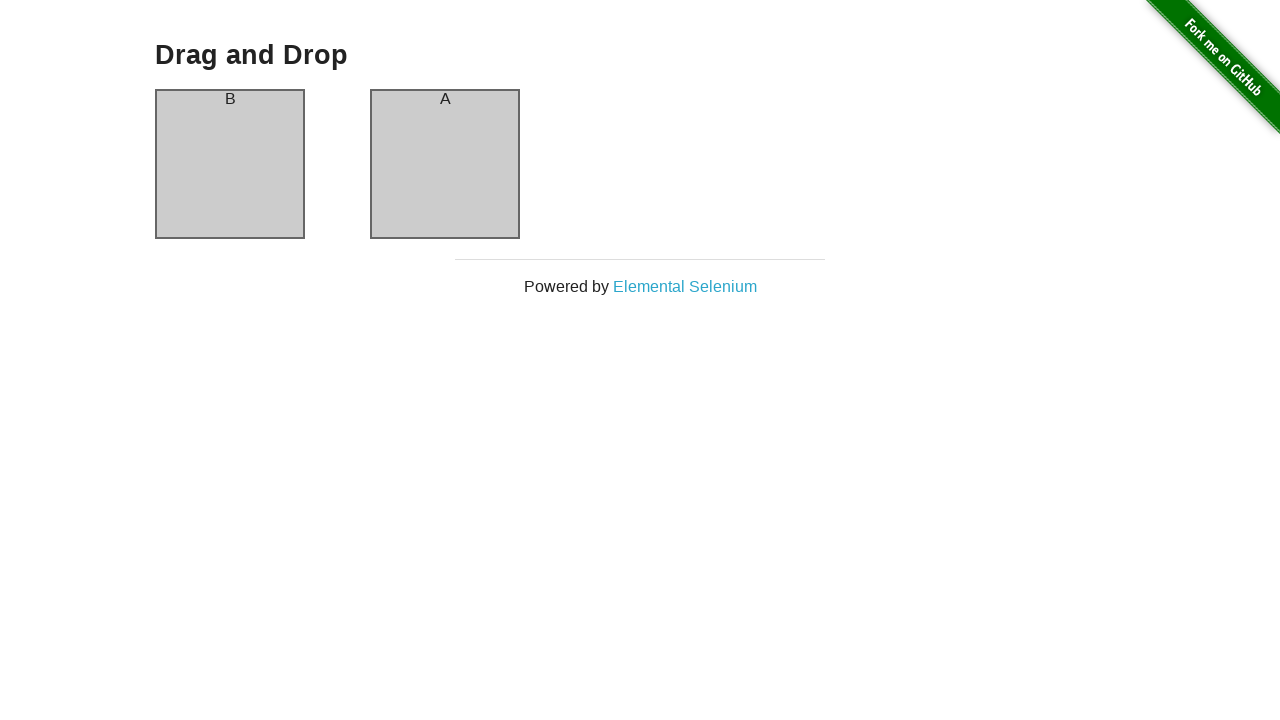

Verified that box A now contains 'B' after swap
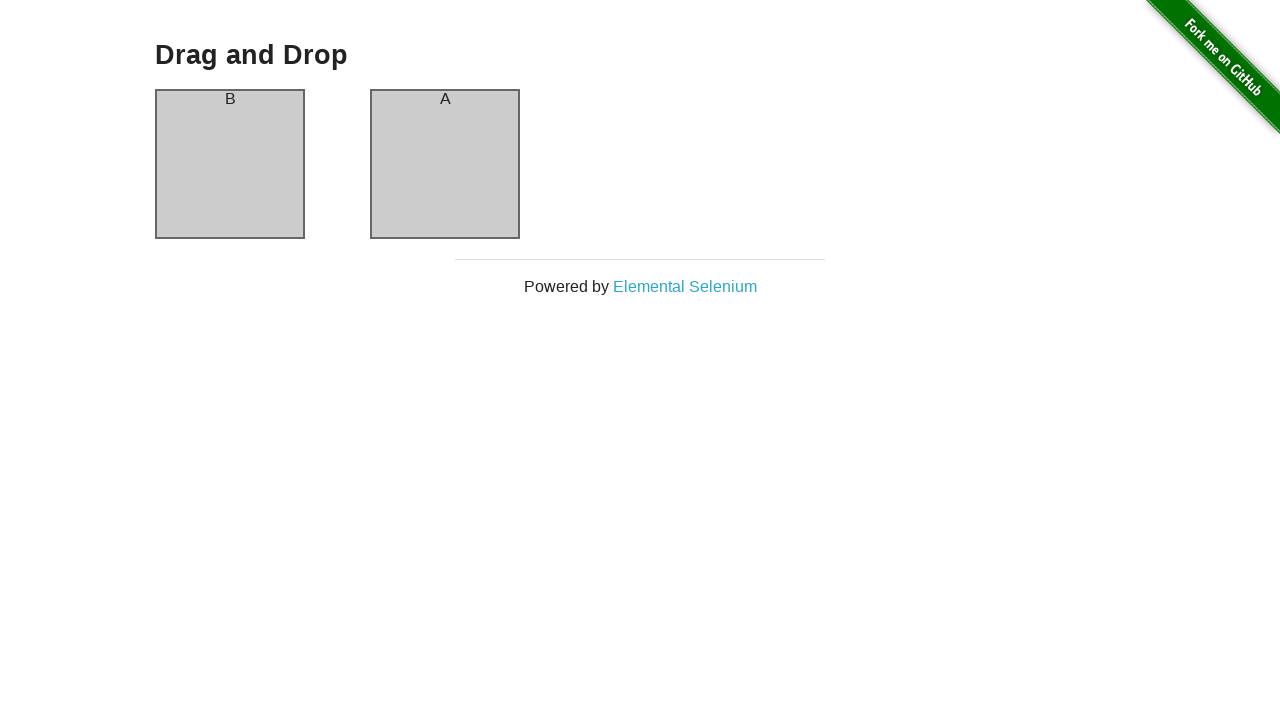

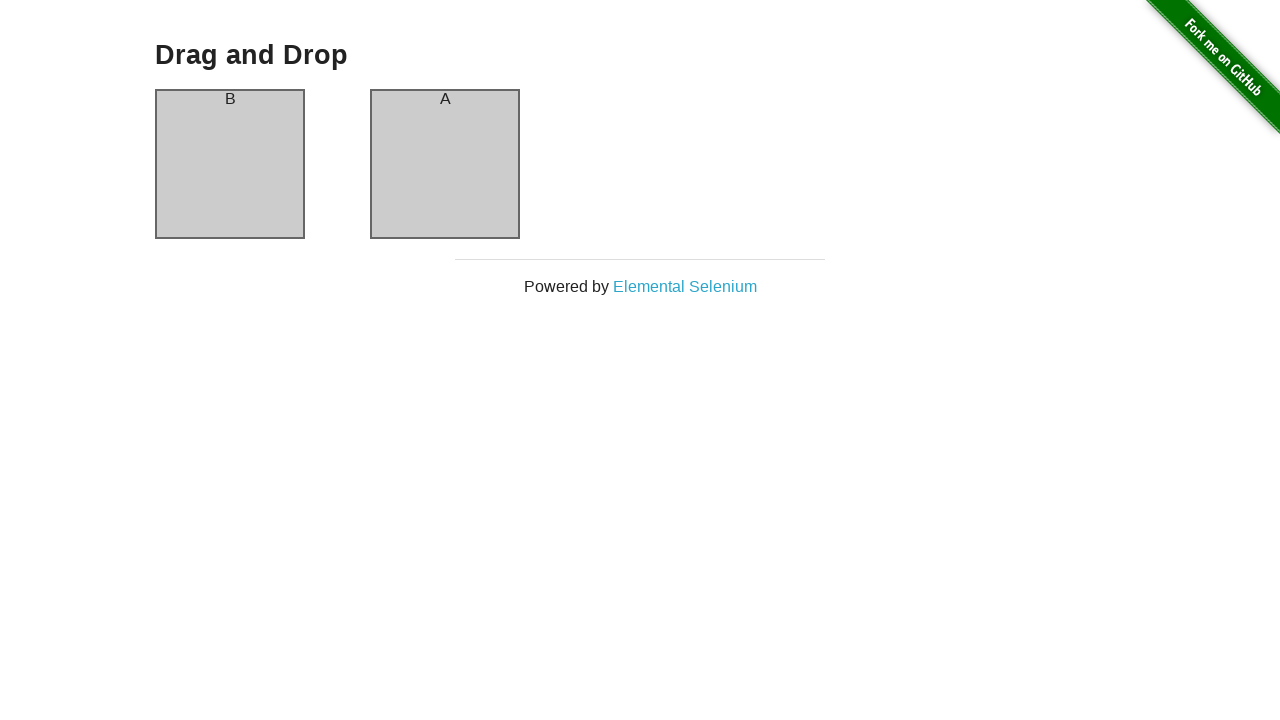